Tests that navigating to the 'all' route via URL shows all todos (both active and completed)

Starting URL: https://todomvc.com/examples/typescript-angular/#/

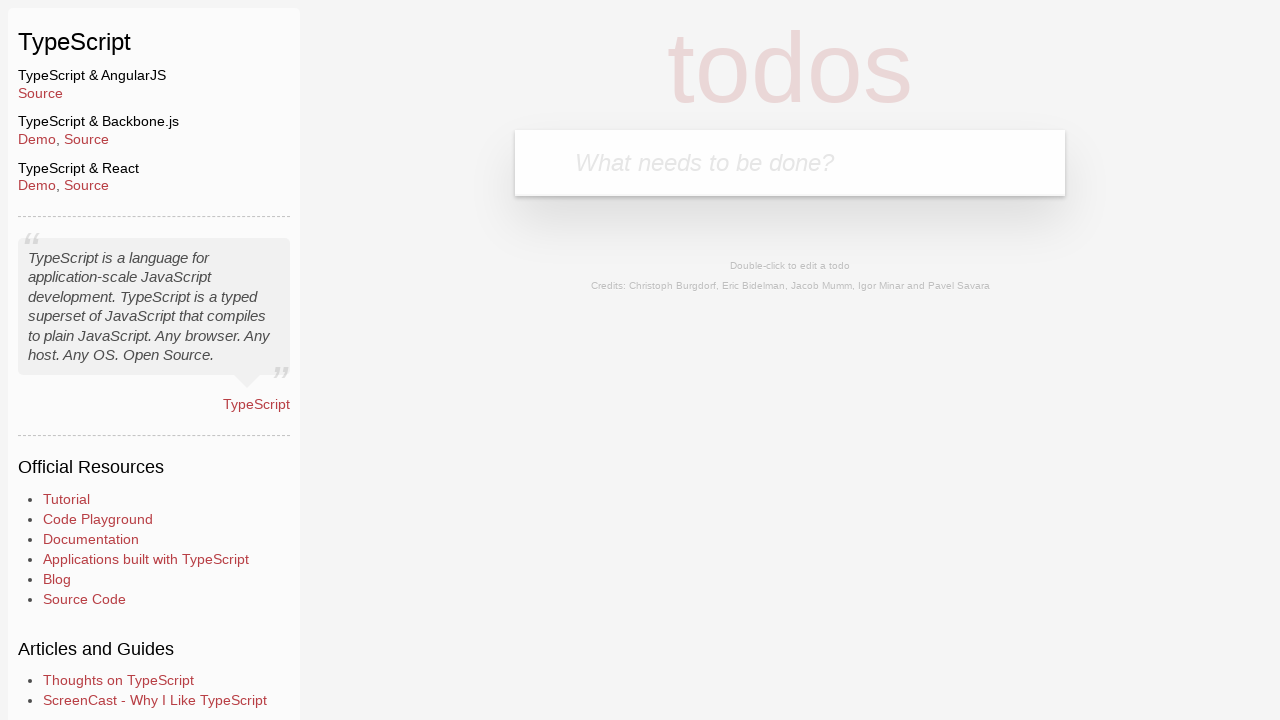

Filled new todo input with 'Example1' on .new-todo
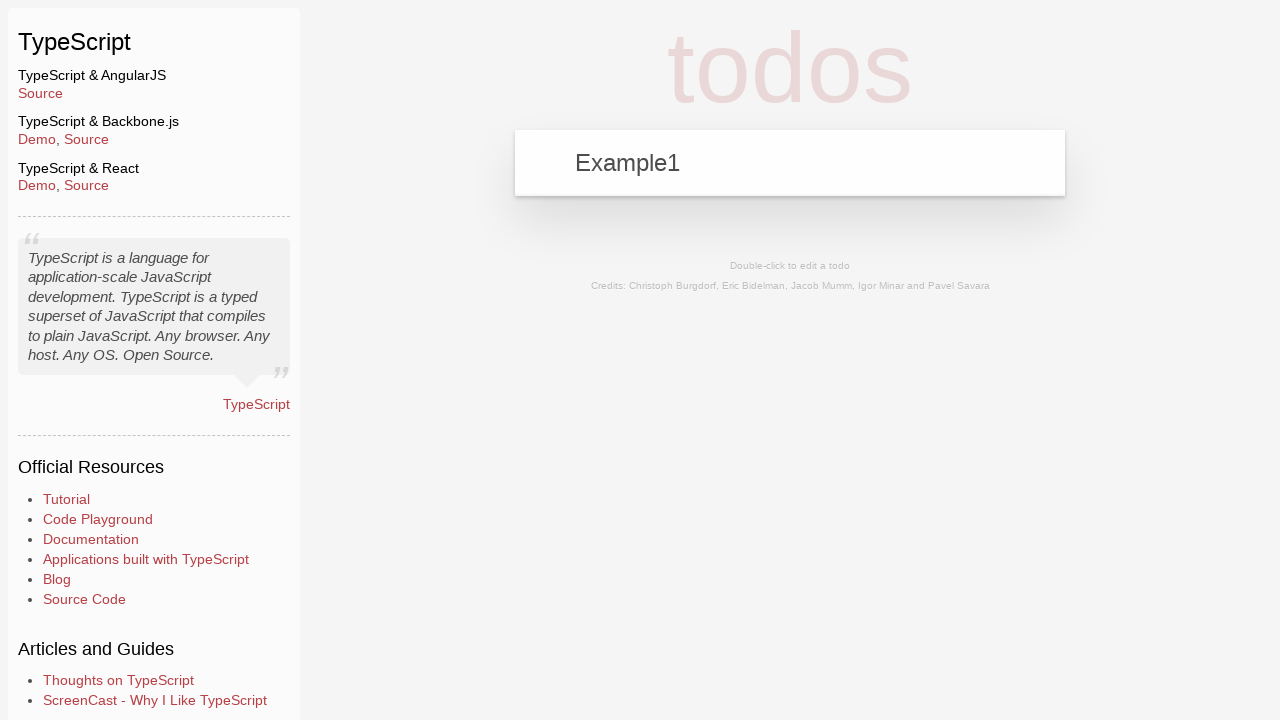

Pressed Enter to add first todo on .new-todo
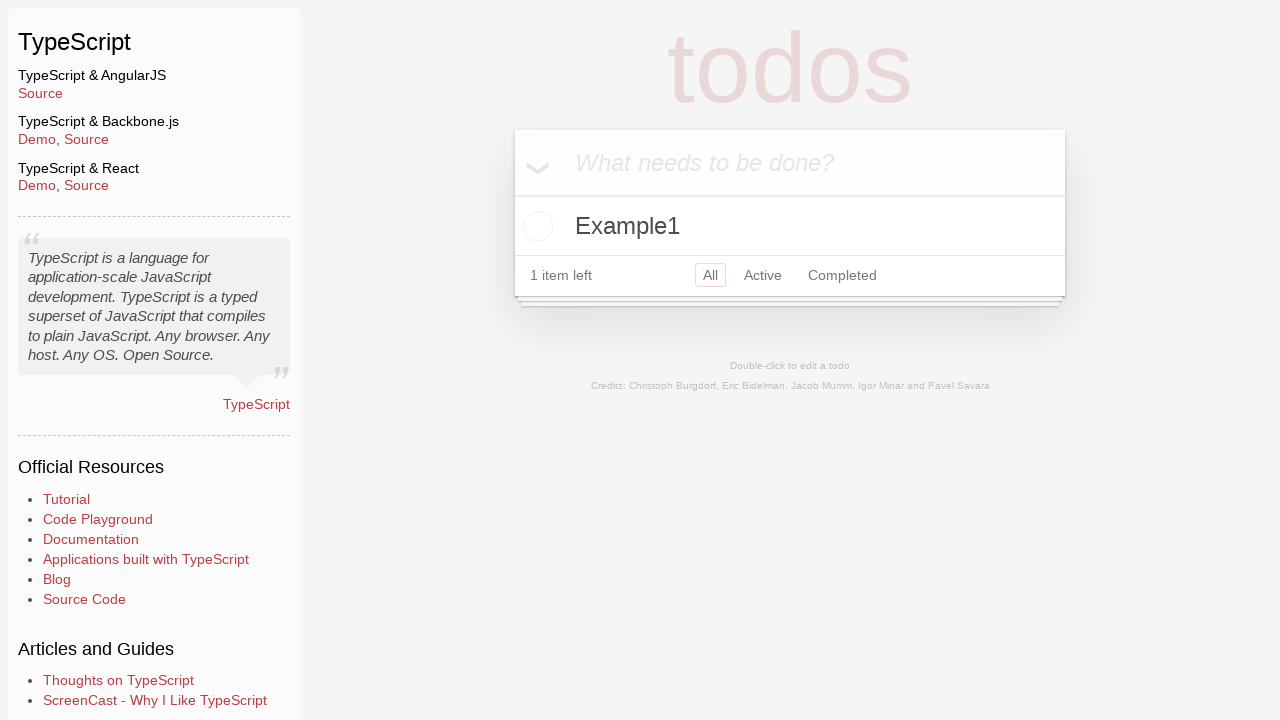

Filled new todo input with 'Example2' on .new-todo
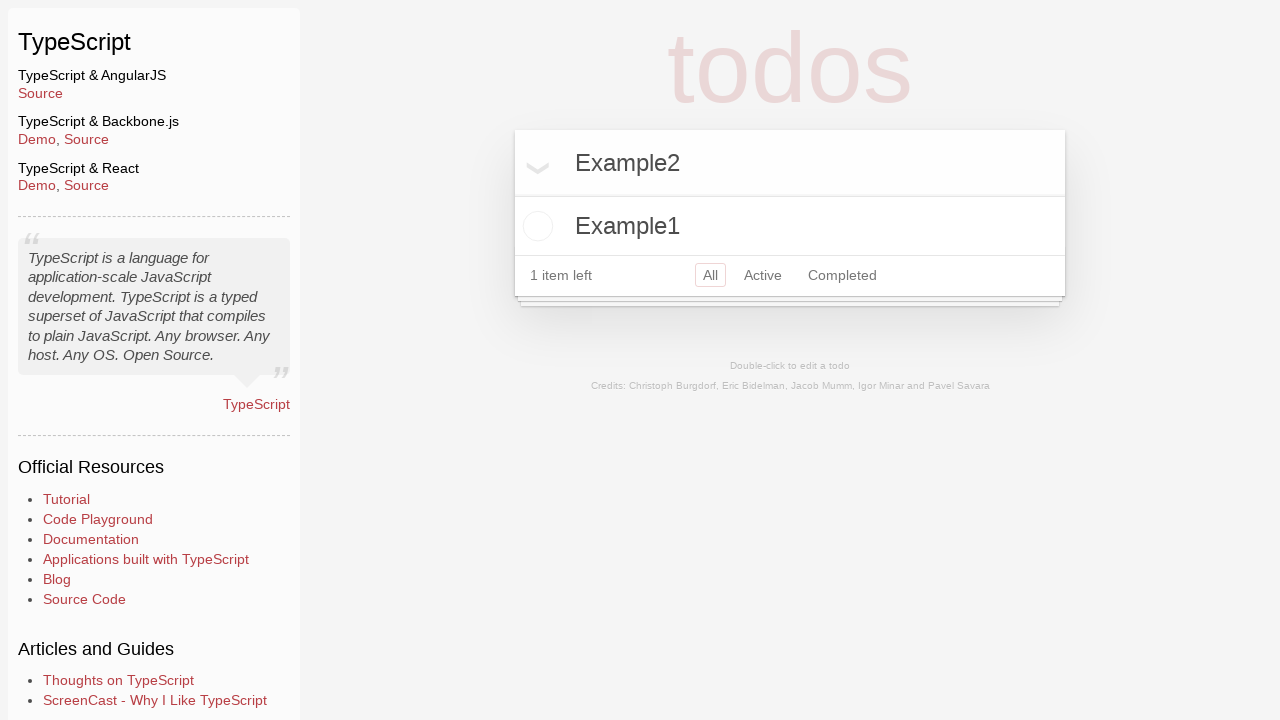

Pressed Enter to add second todo on .new-todo
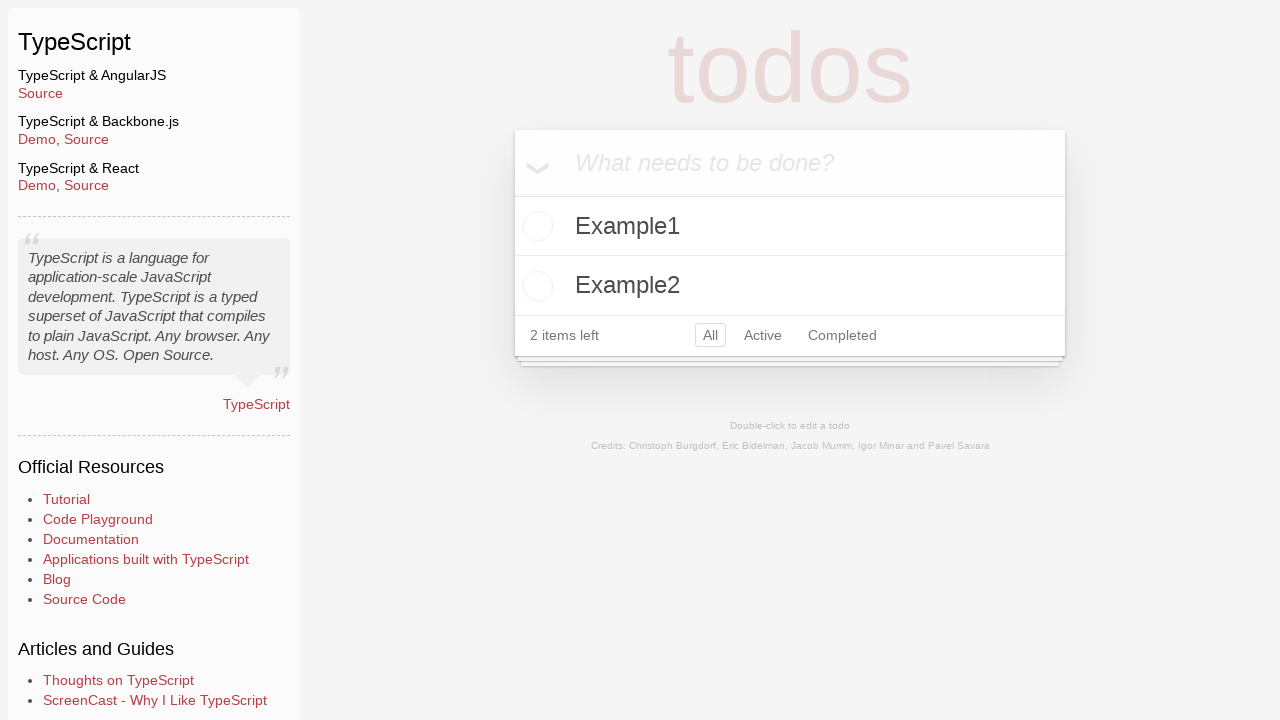

Clicked checkbox to mark 'Example2' as completed at (535, 286) on xpath=//label[contains(text(), 'Example2')]/preceding-sibling::input[@type='chec
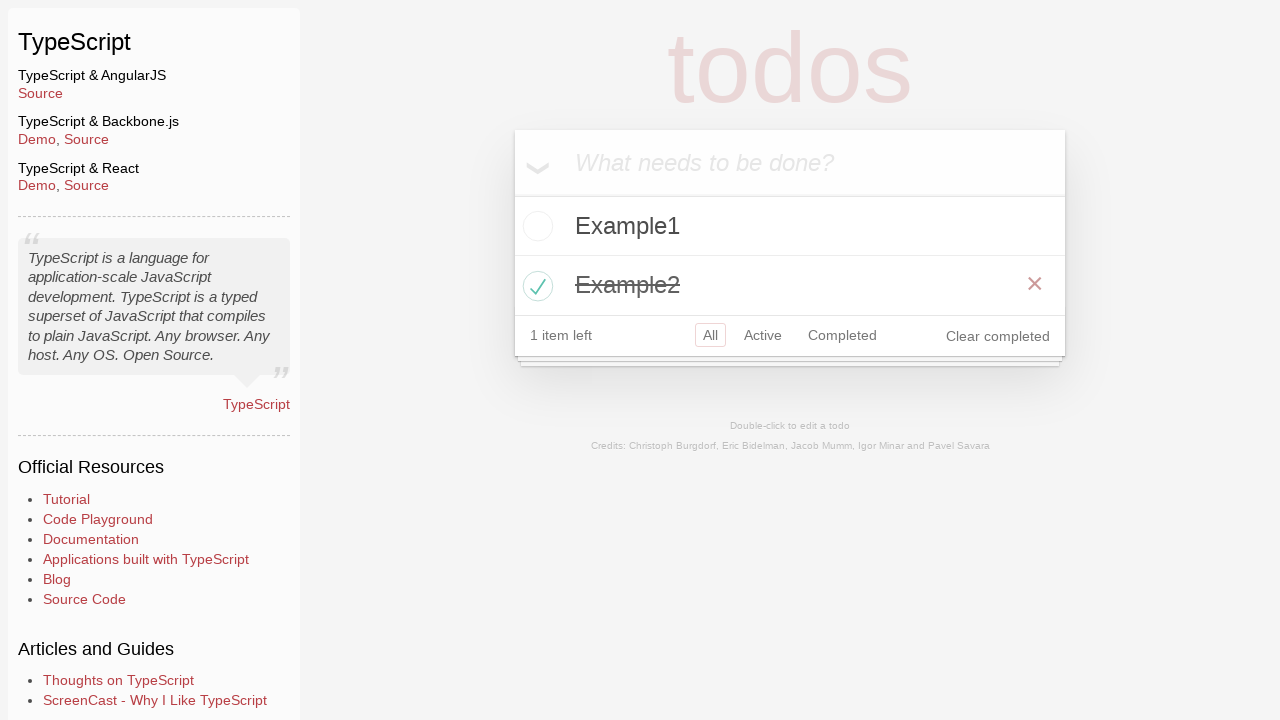

Navigated to 'all' route via URL to show all todos
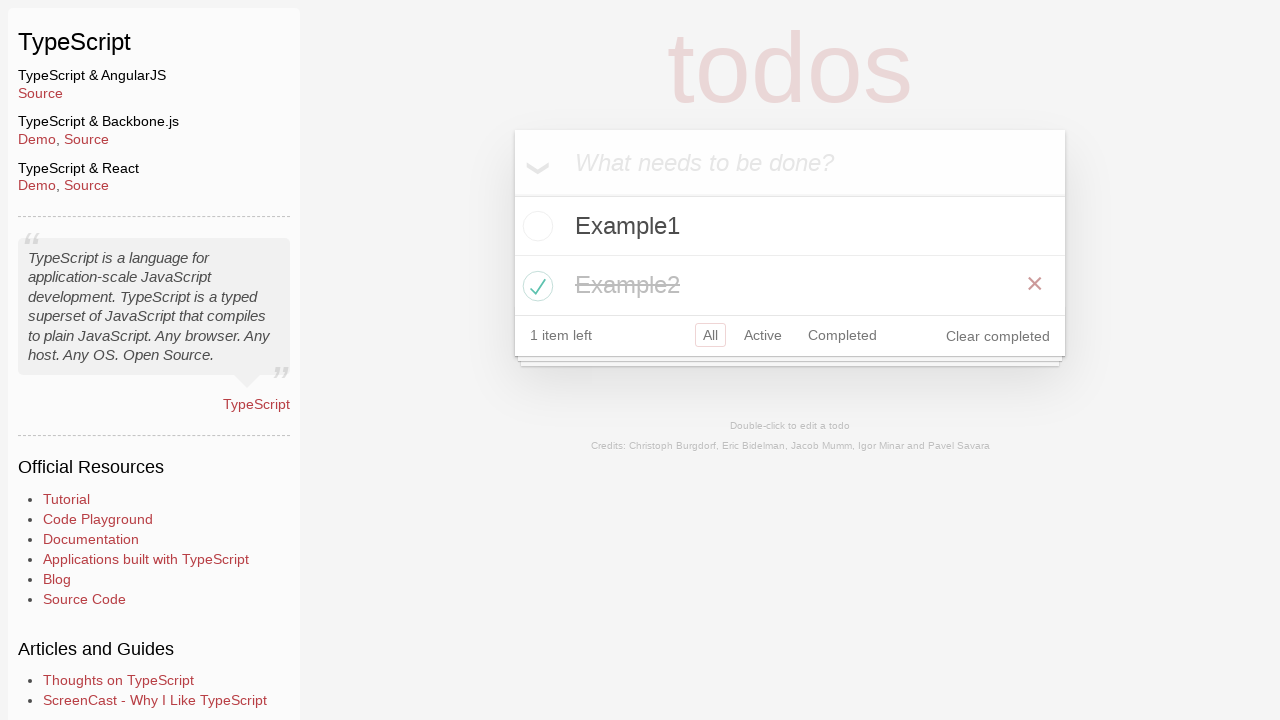

Waited for and verified 'Example1' todo is visible
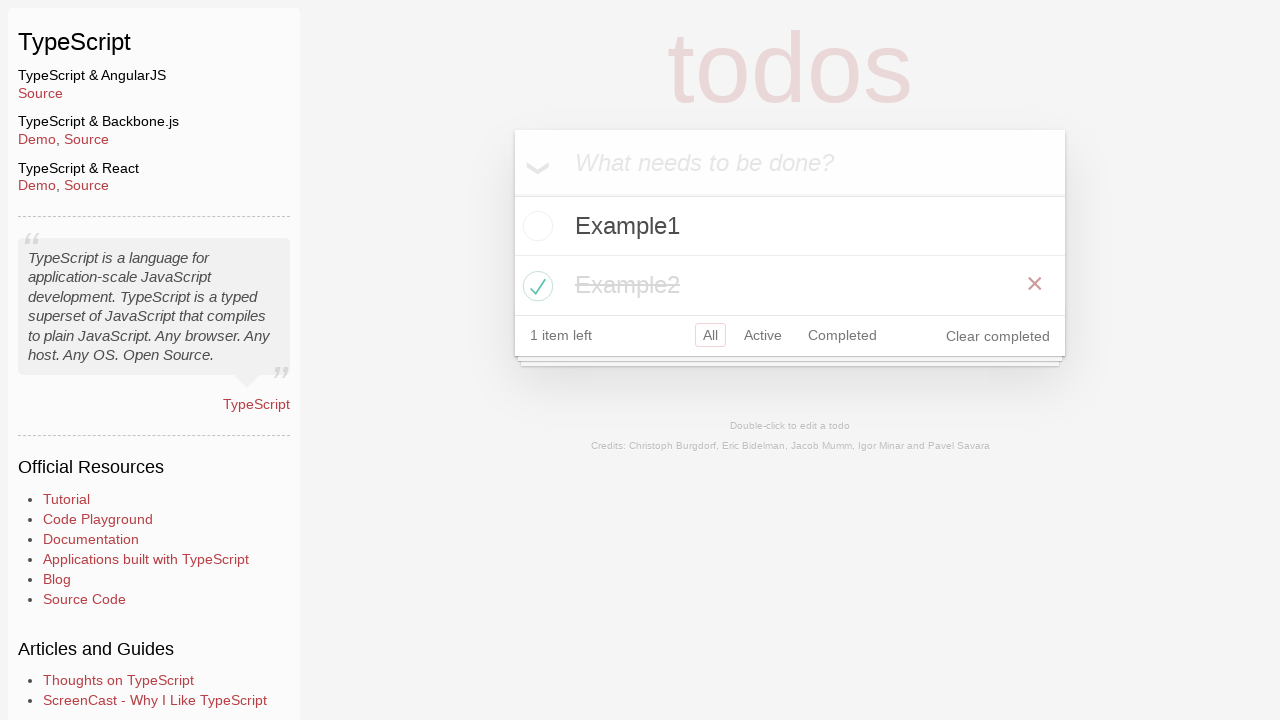

Waited for and verified 'Example2' todo is visible
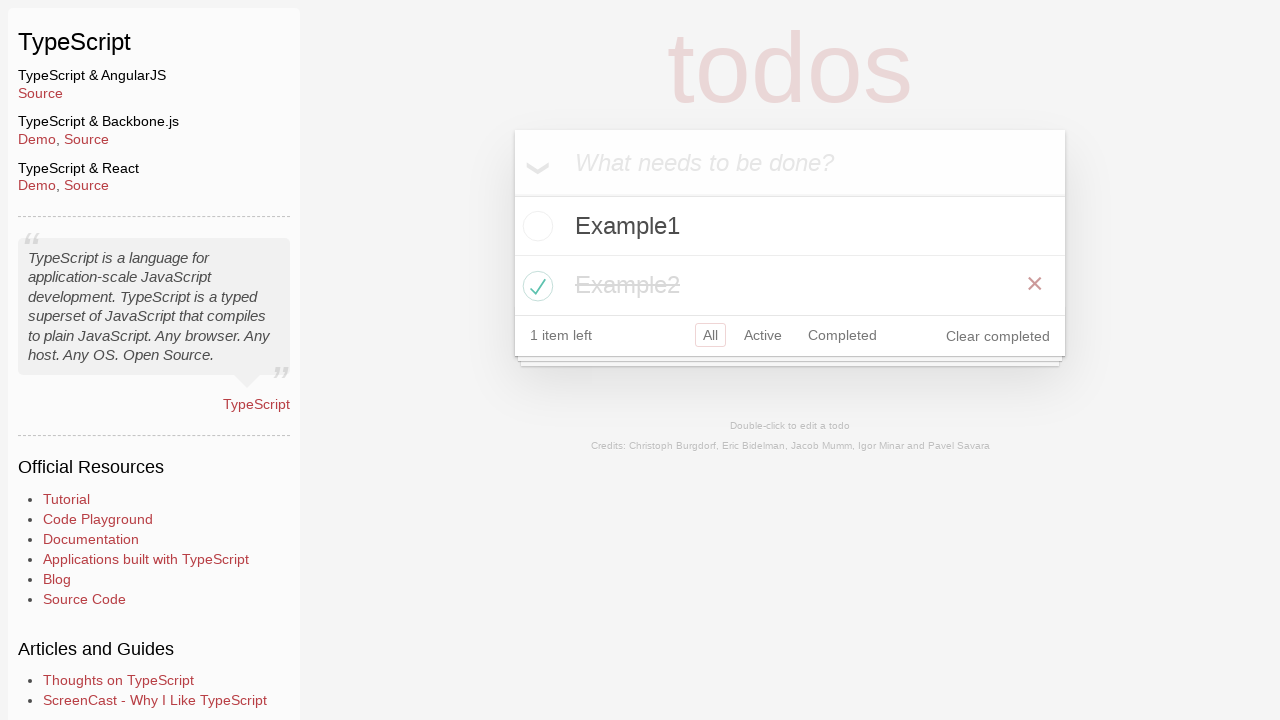

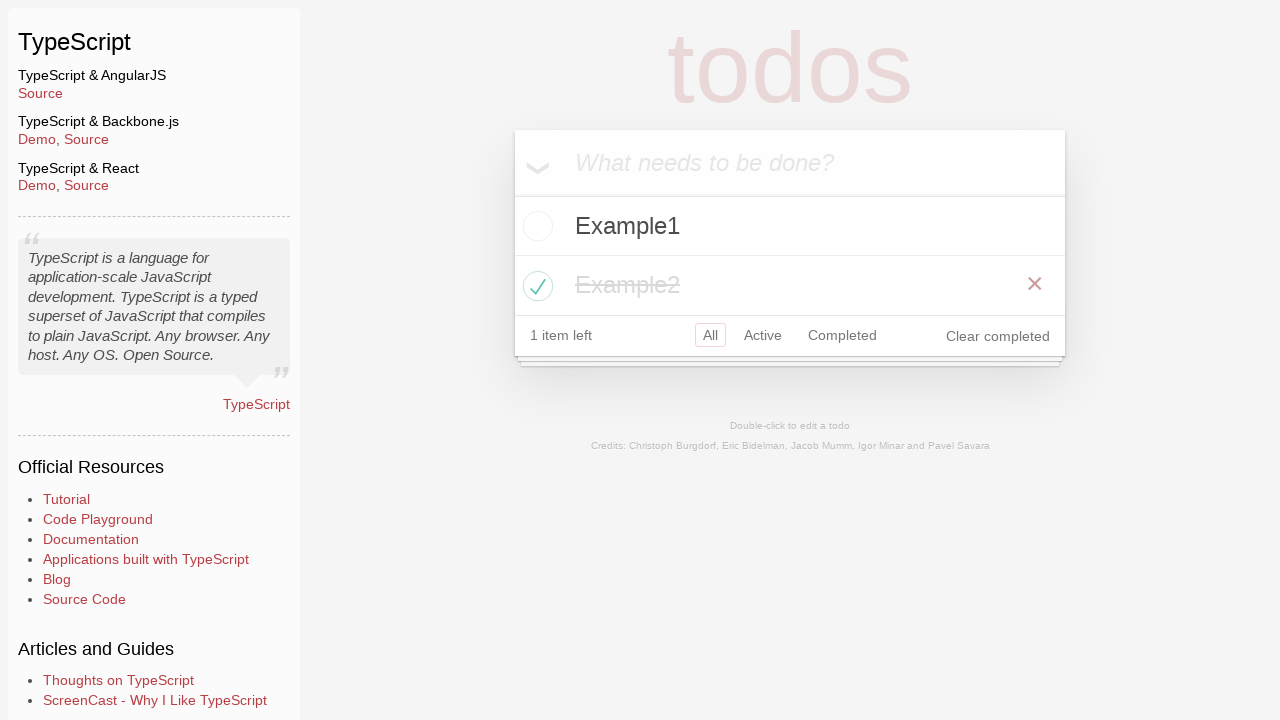